Tests clicking a button that triggers a prompt dialog and cancels it

Starting URL: https://demoqa.com/alerts

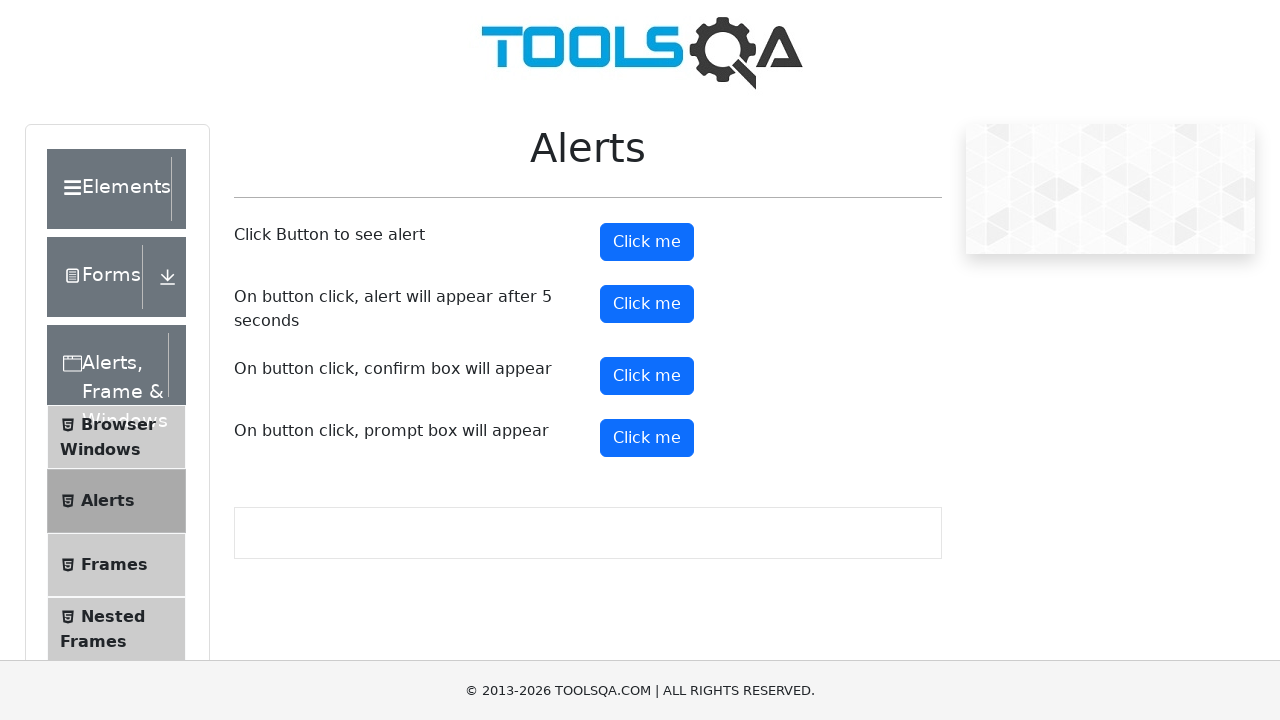

Set up dialog handler to dismiss prompt dialogs
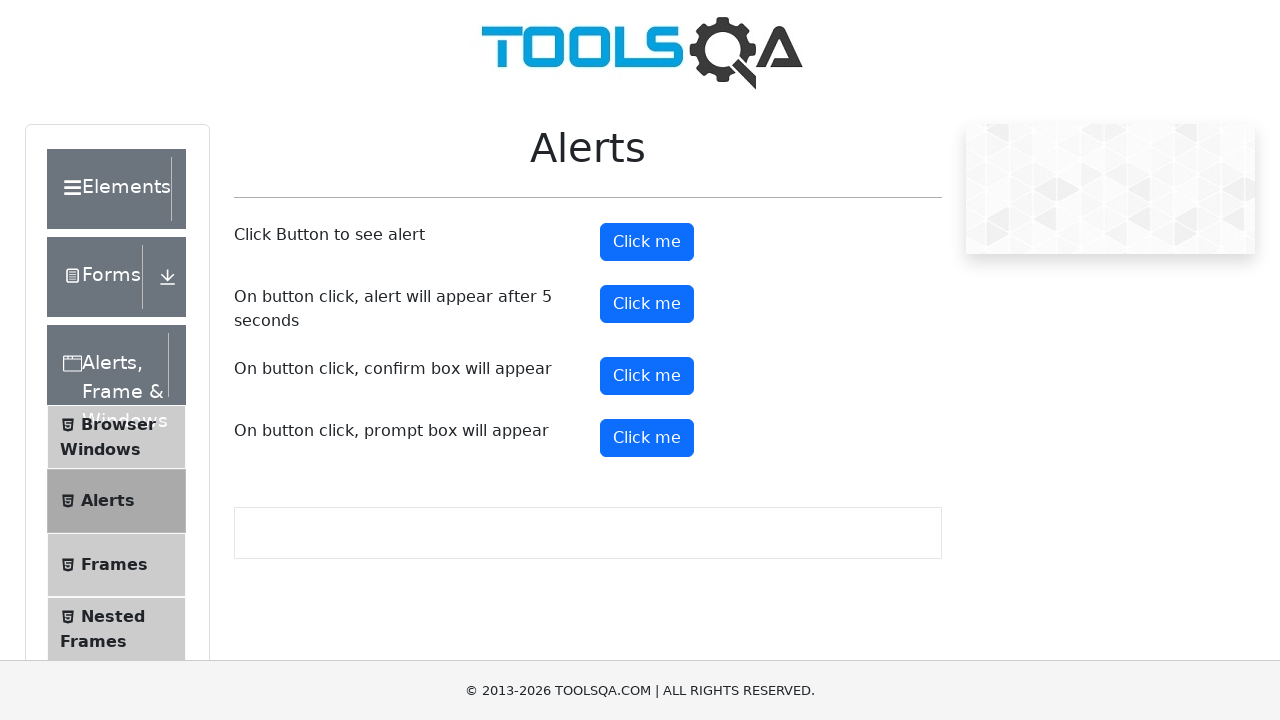

Clicked prompt button to trigger prompt dialog at (647, 438) on #promtButton
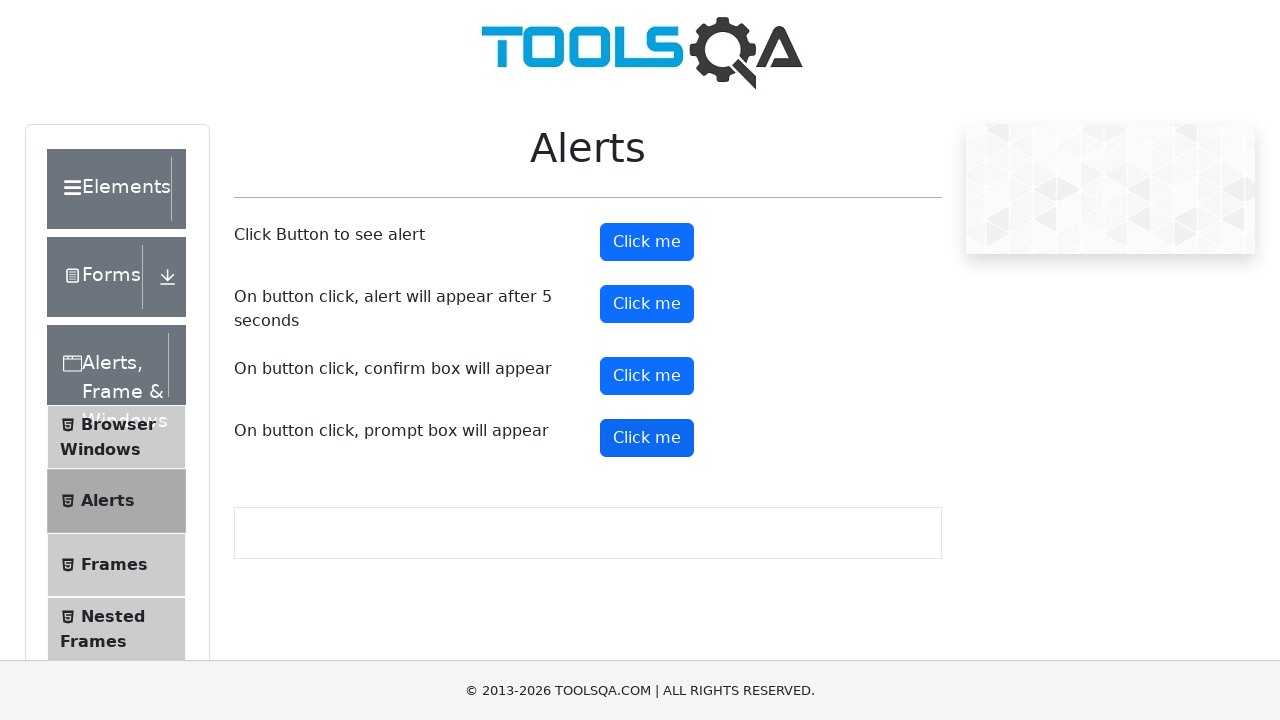

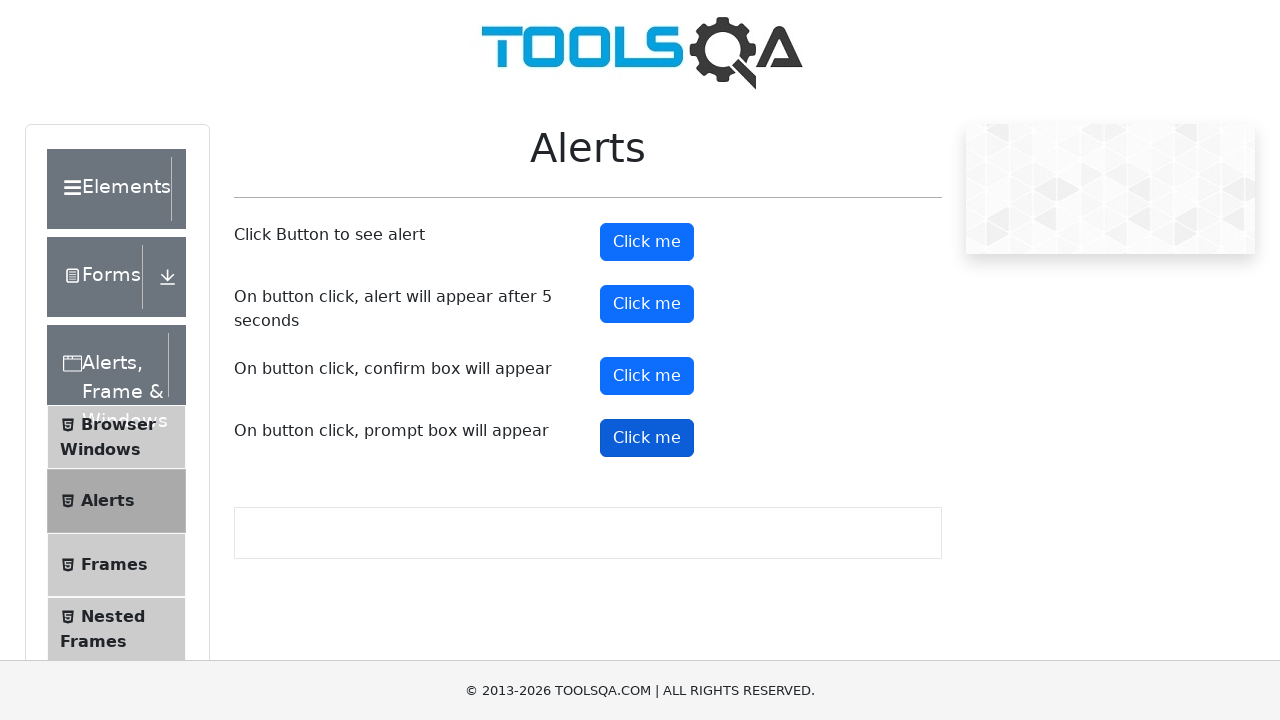